Tests notification message functionality by clicking a button and verifying that a success notification is displayed

Starting URL: http://the-internet.herokuapp.com/notification_message_rendered

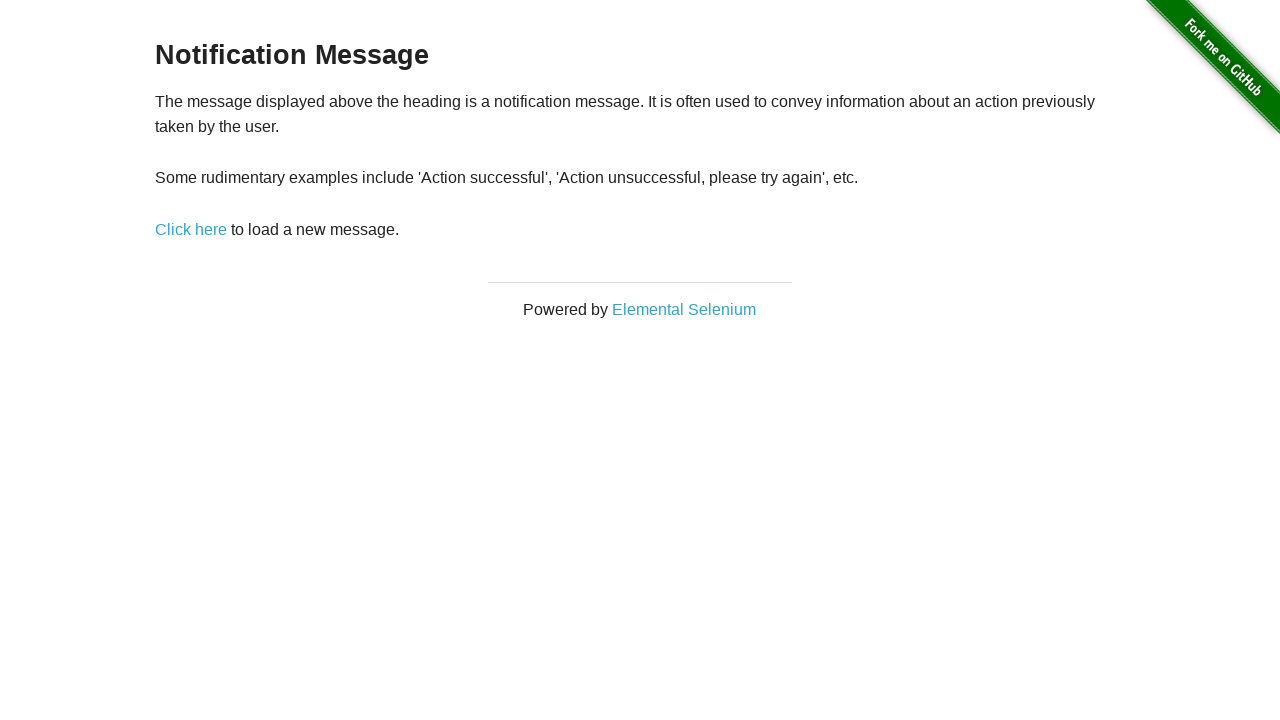

Clicked the notification message button at (191, 229) on a[href='/notification_message']
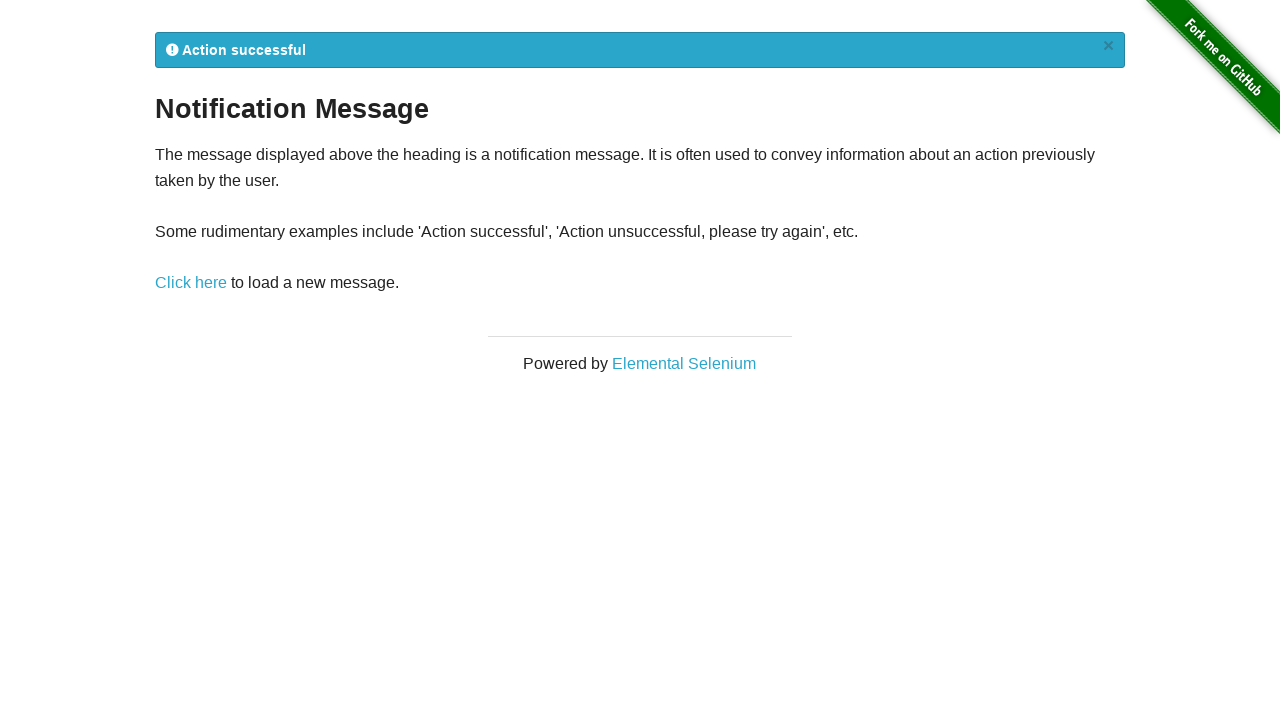

Success notification message displayed and verified
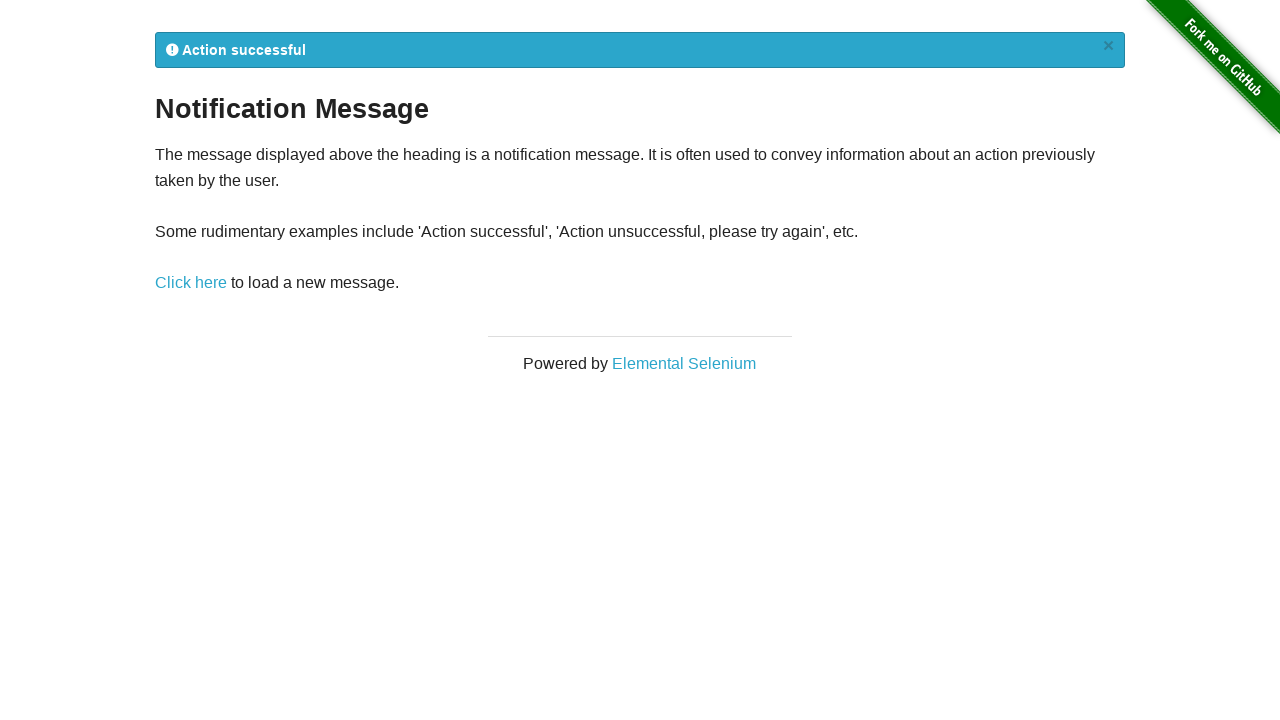

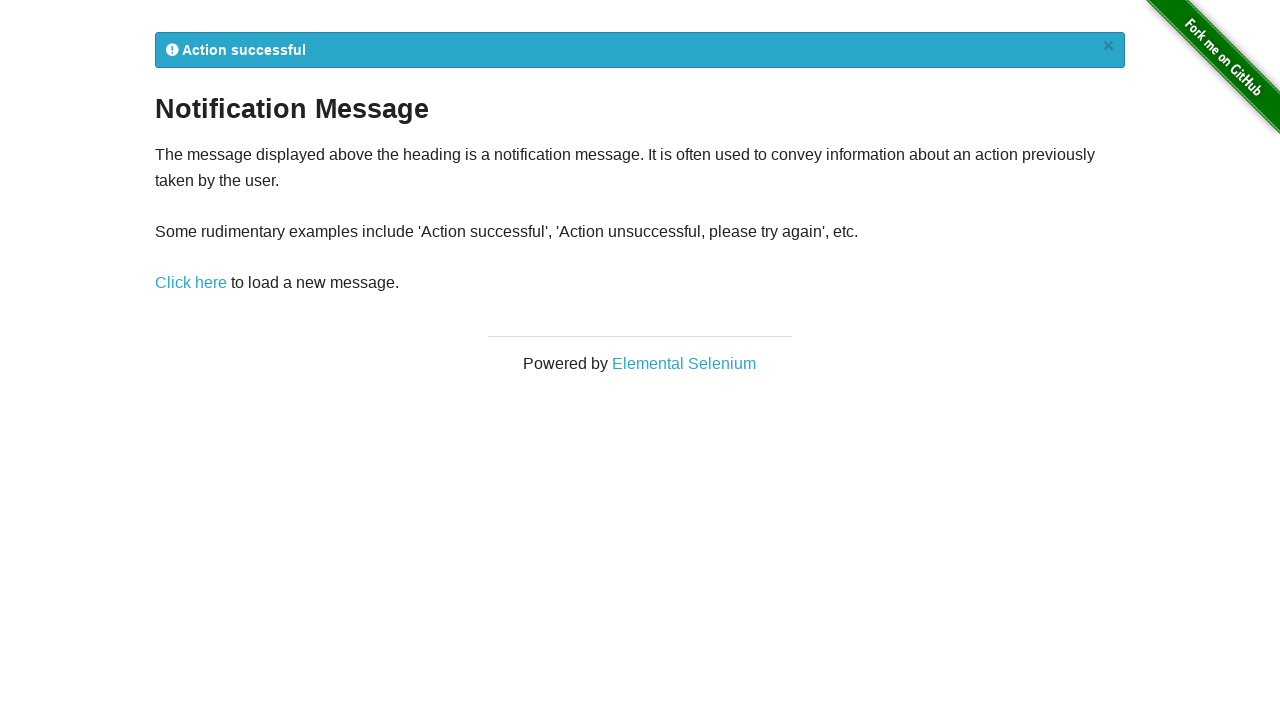